Tests handling of a prompt alert by clicking a button that triggers a prompt dialog, entering text, and verifying the entered text appears in the result

Starting URL: https://testautomationpractice.blogspot.com/

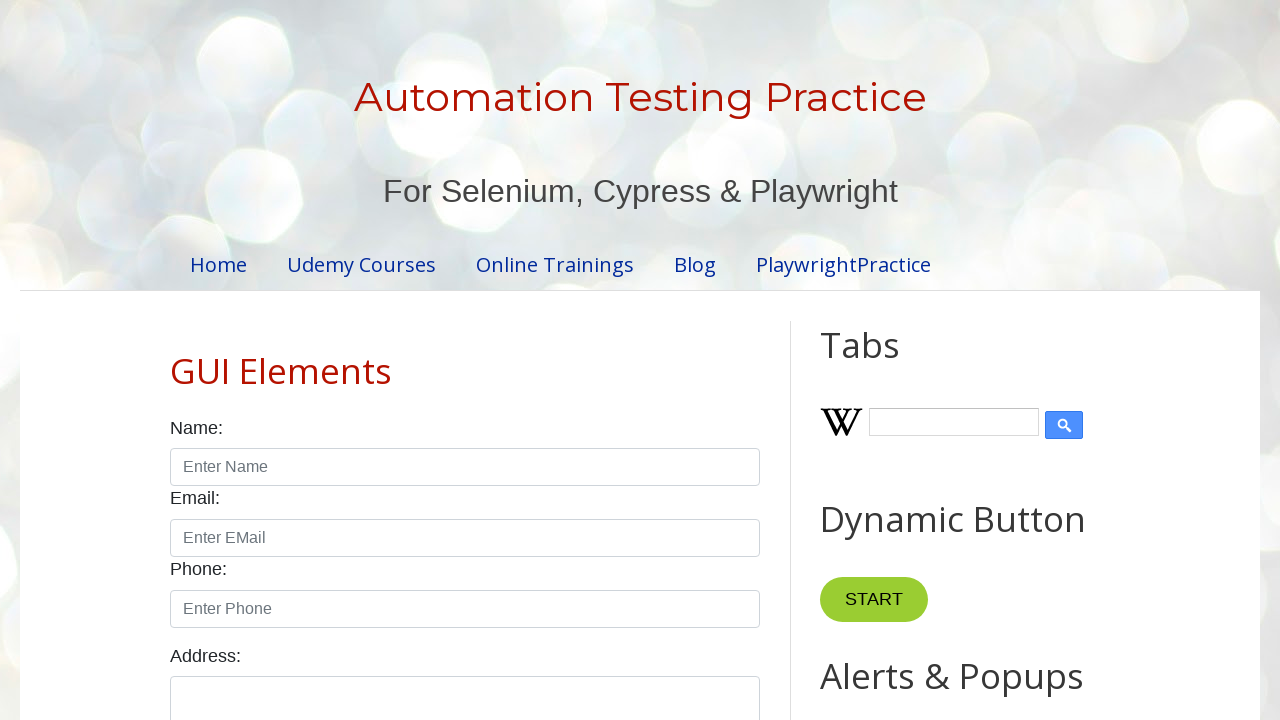

Set up dialog handler to accept prompt with text 'Testing'
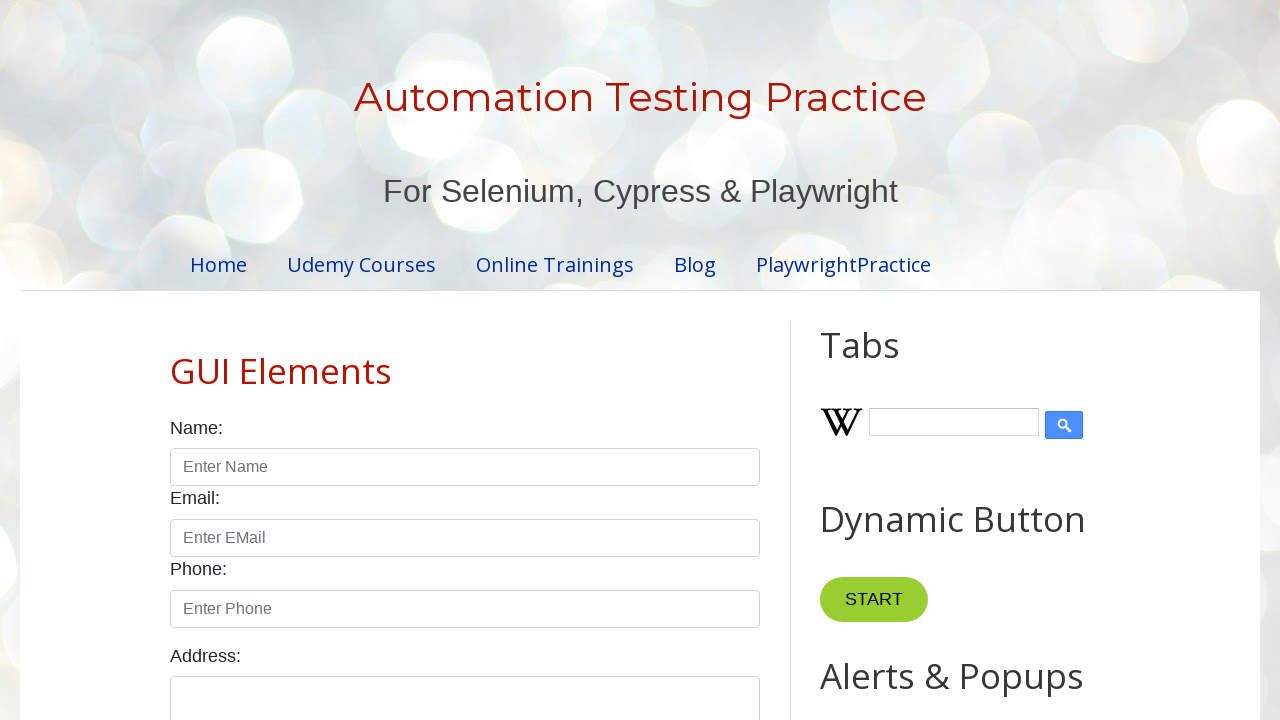

Clicked prompt button to trigger dialog at (890, 360) on #promptBtn
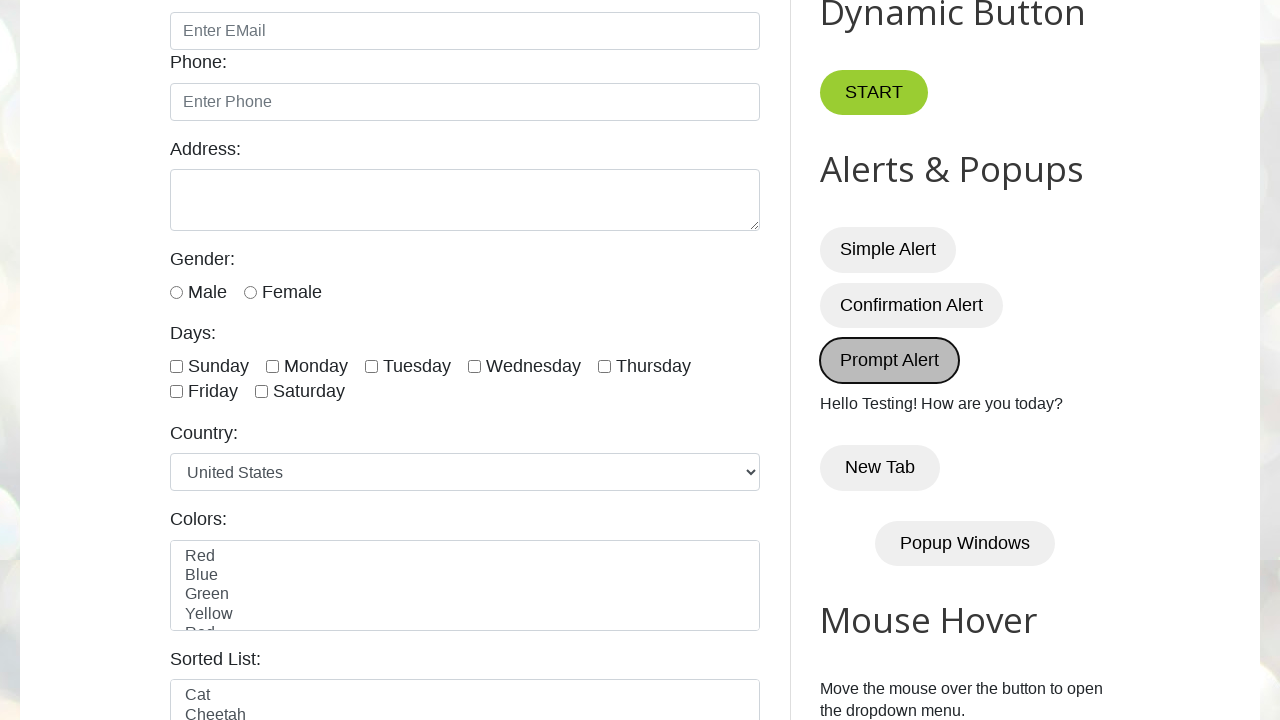

Result element #demo loaded
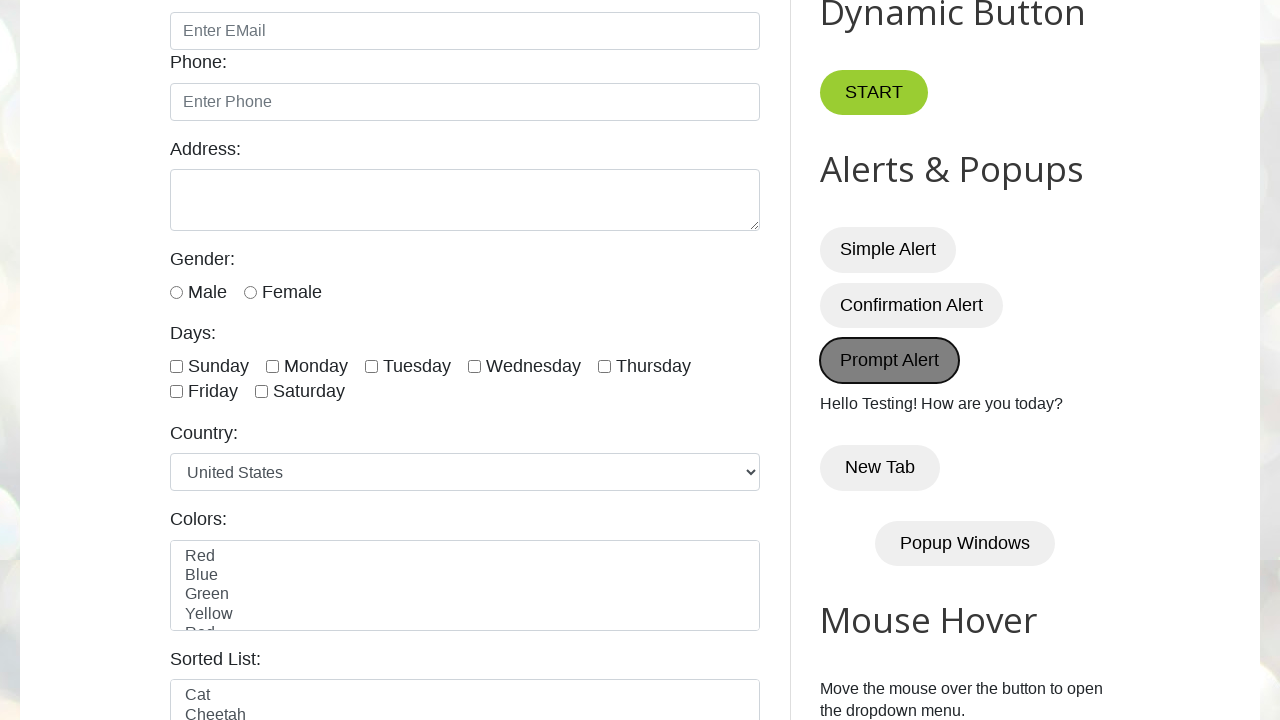

Verified that result contains 'Hello Testing!' text
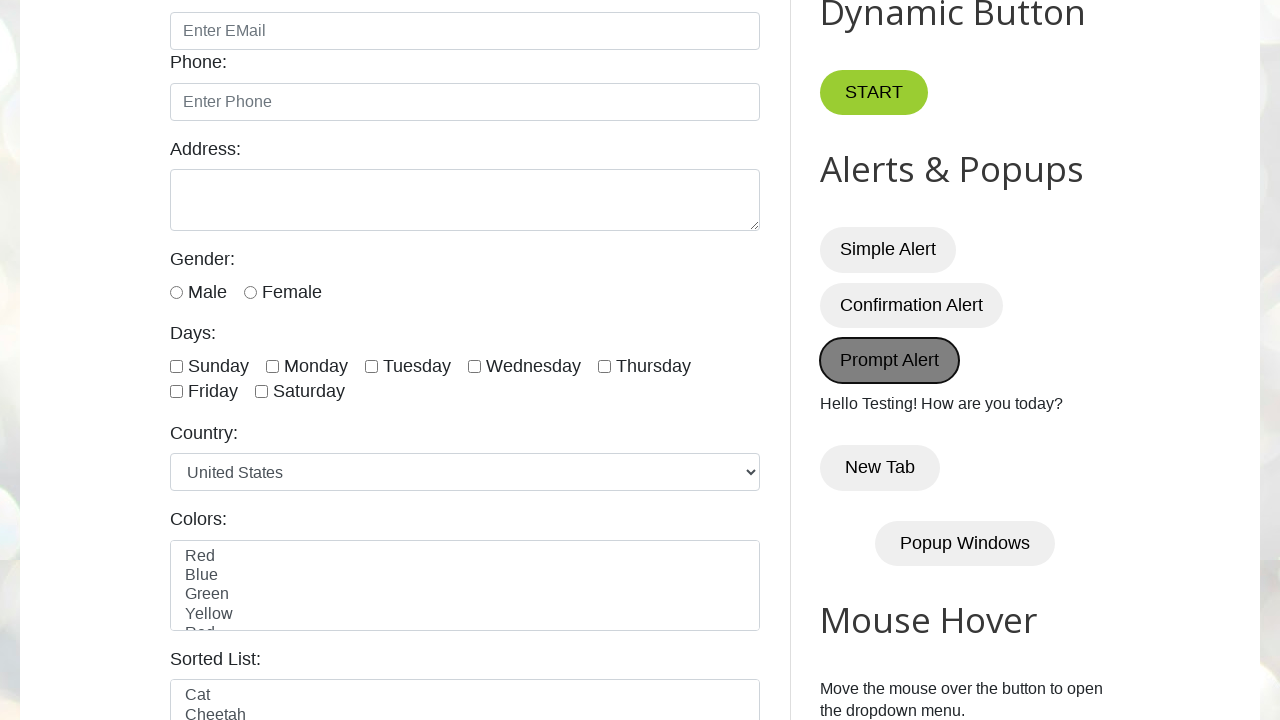

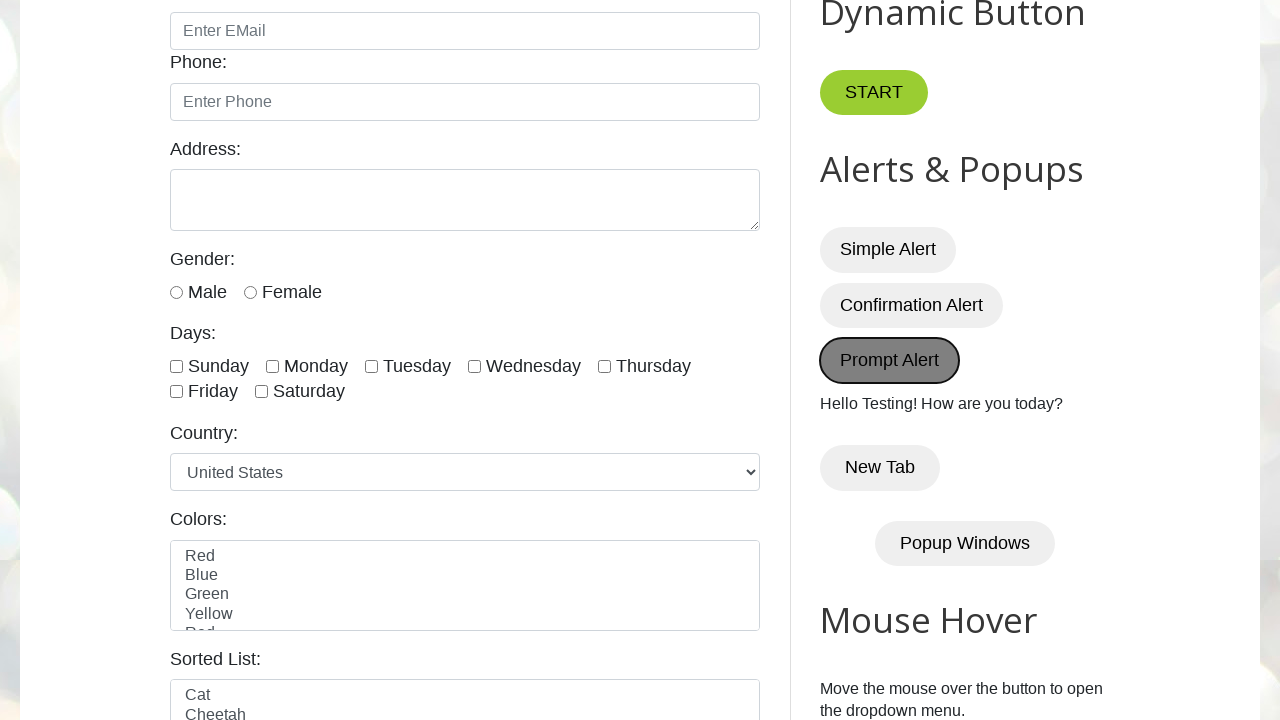